Tests opening a new browser window/tab, navigating to a different page in that window, and switching back to the original window

Starting URL: https://devqa.io/selenium-css-selectors/

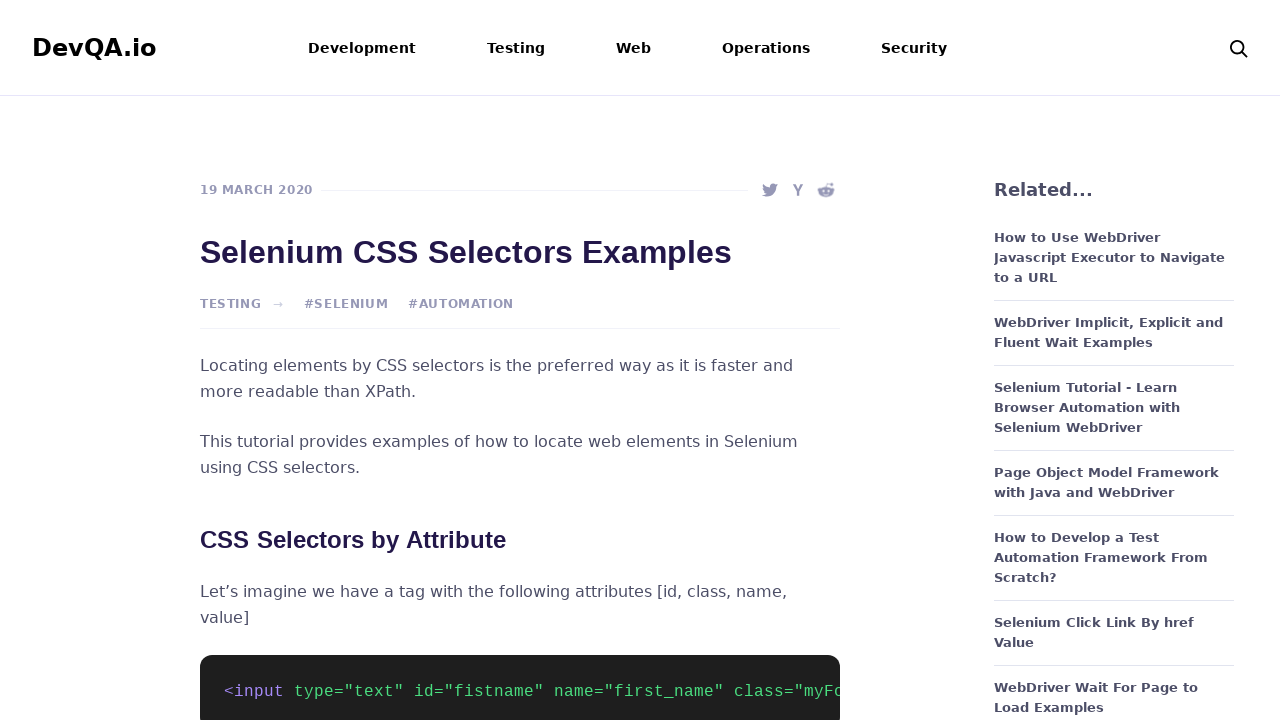

Stored reference to original page at https://devqa.io/selenium-css-selectors/
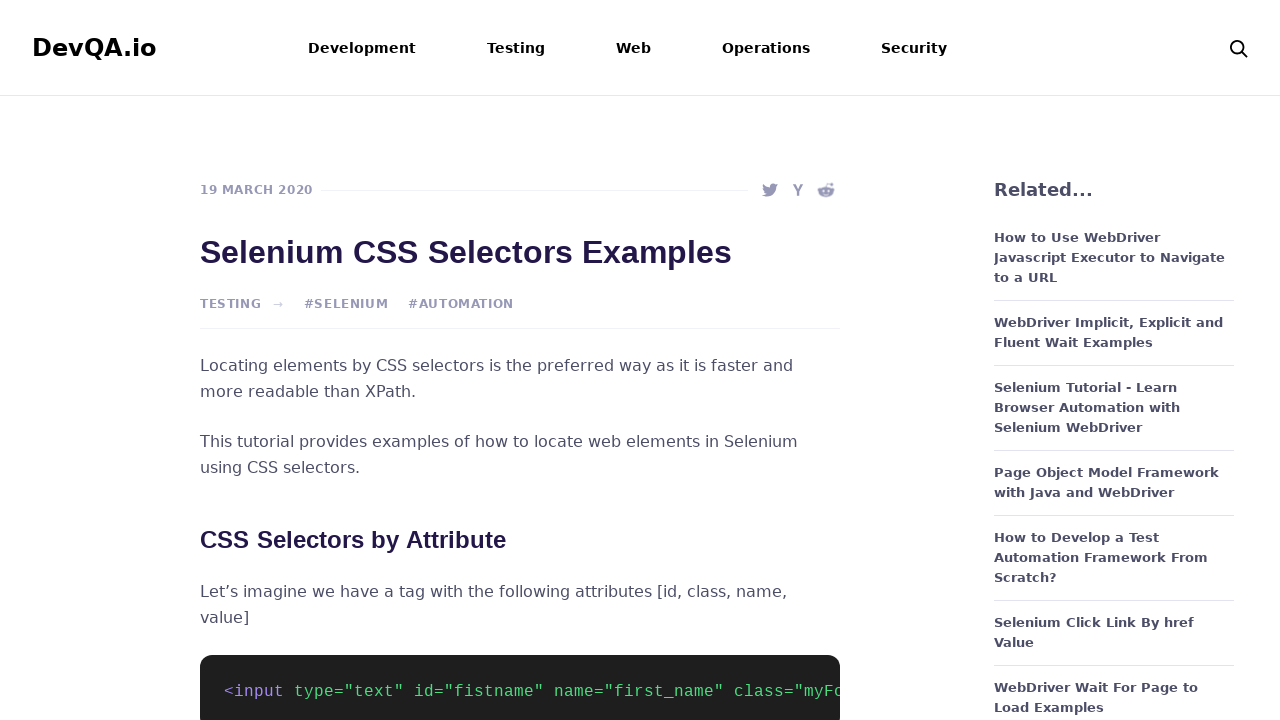

Opened a new browser page/window
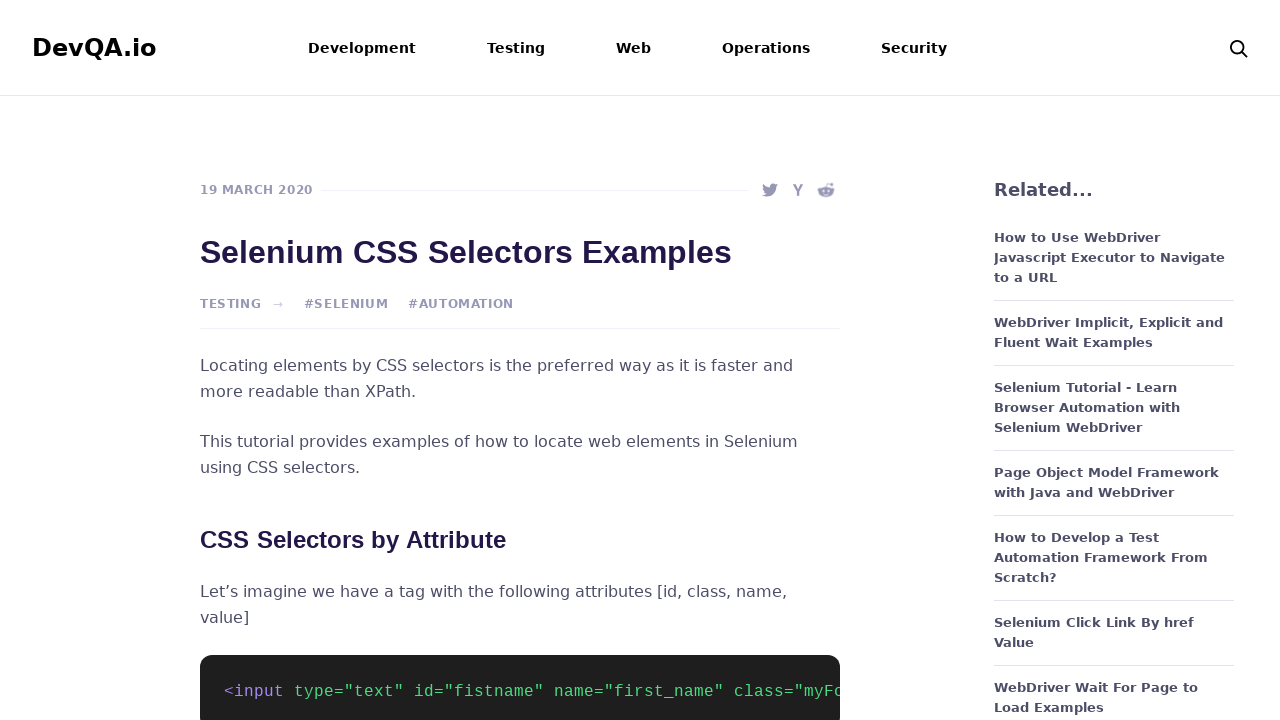

Navigated new page to https://devqa.io/selenium-tutorial/
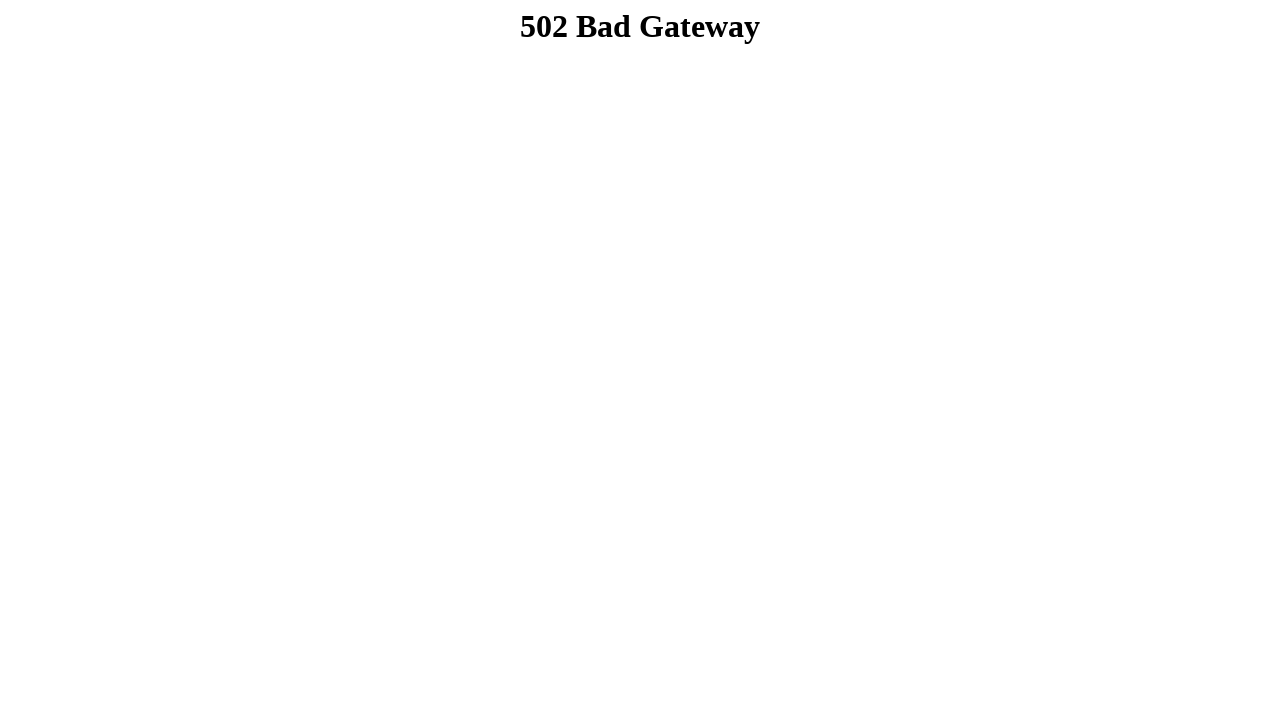

New page DOM content fully loaded
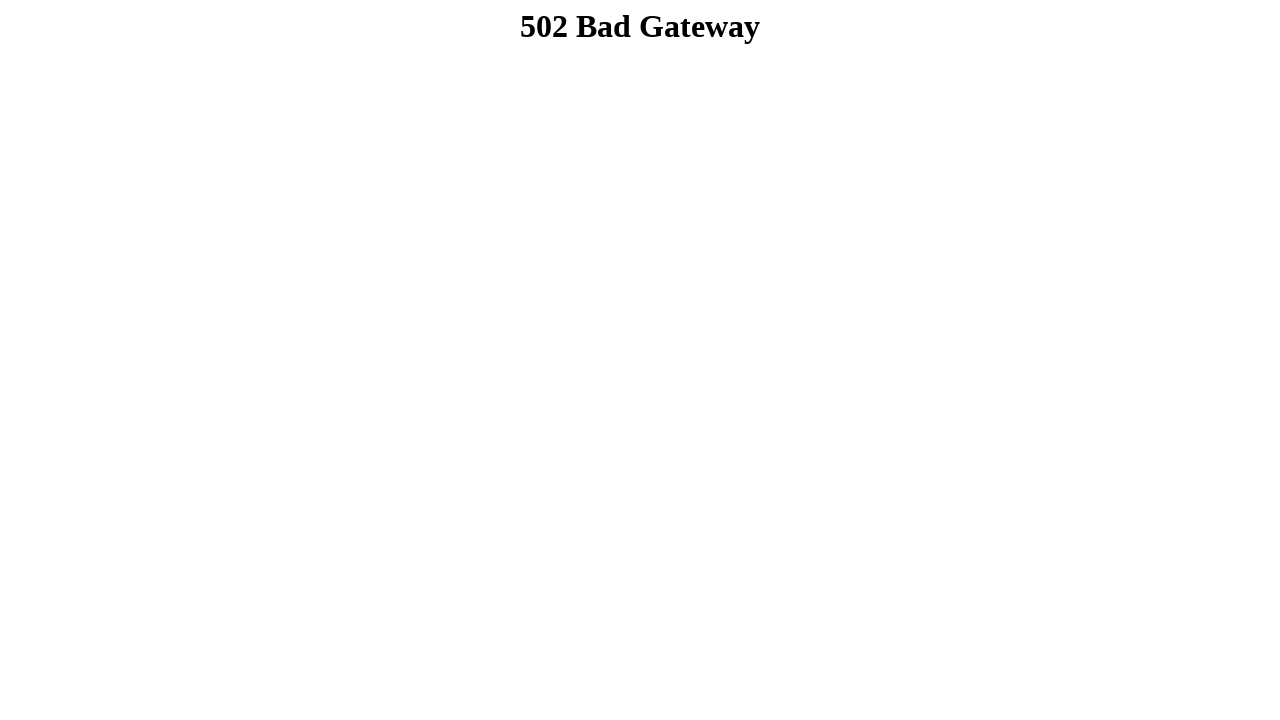

Switched back to original page by bringing it to front
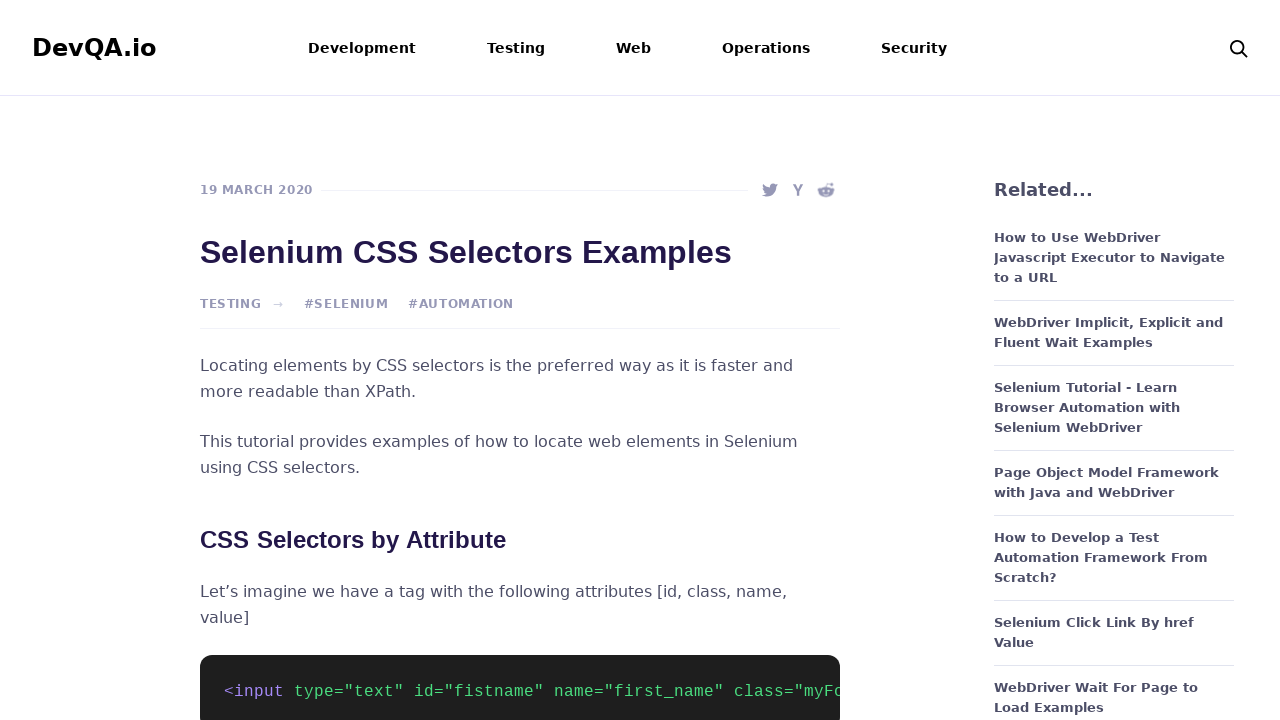

Waited 1 second to confirm original page is active
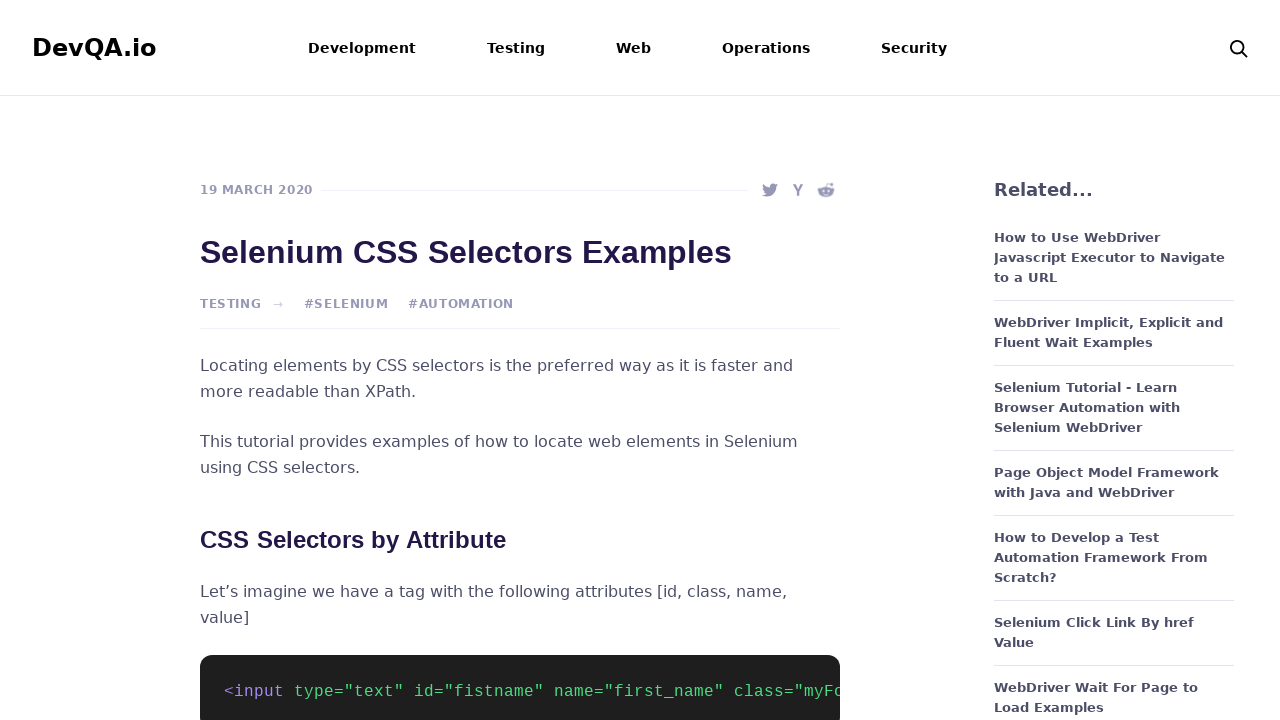

Closed the new page/window
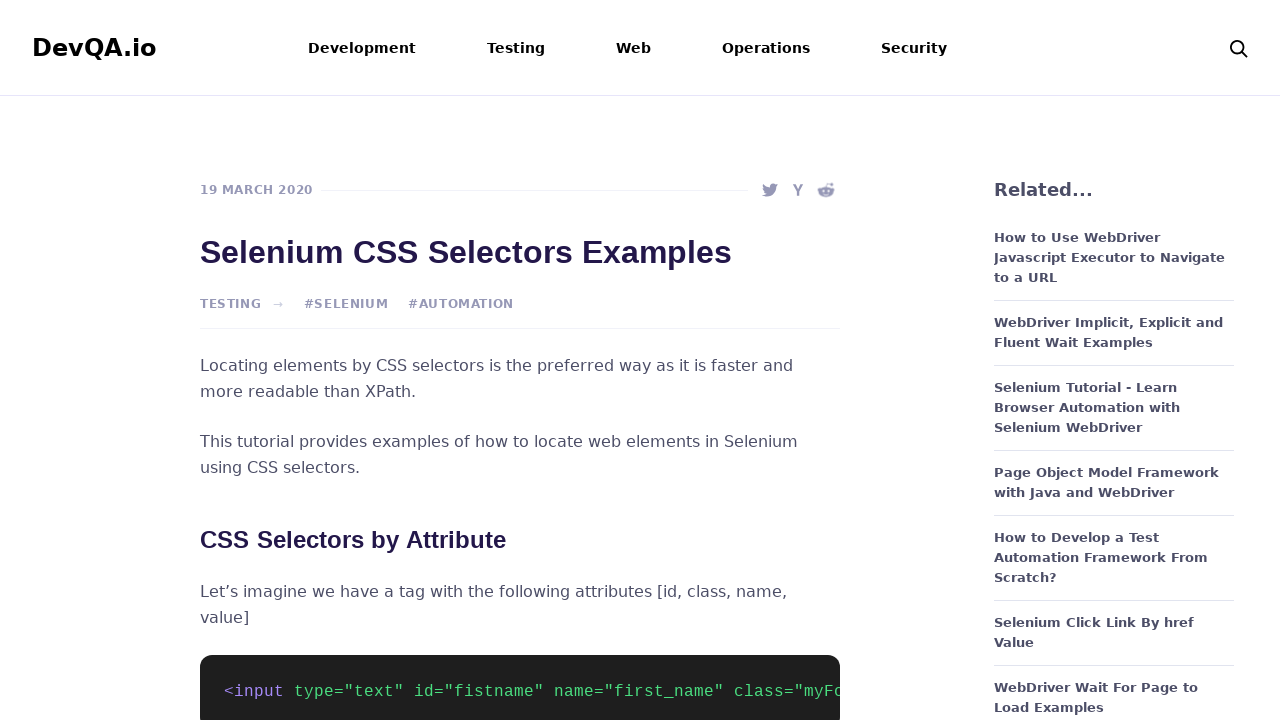

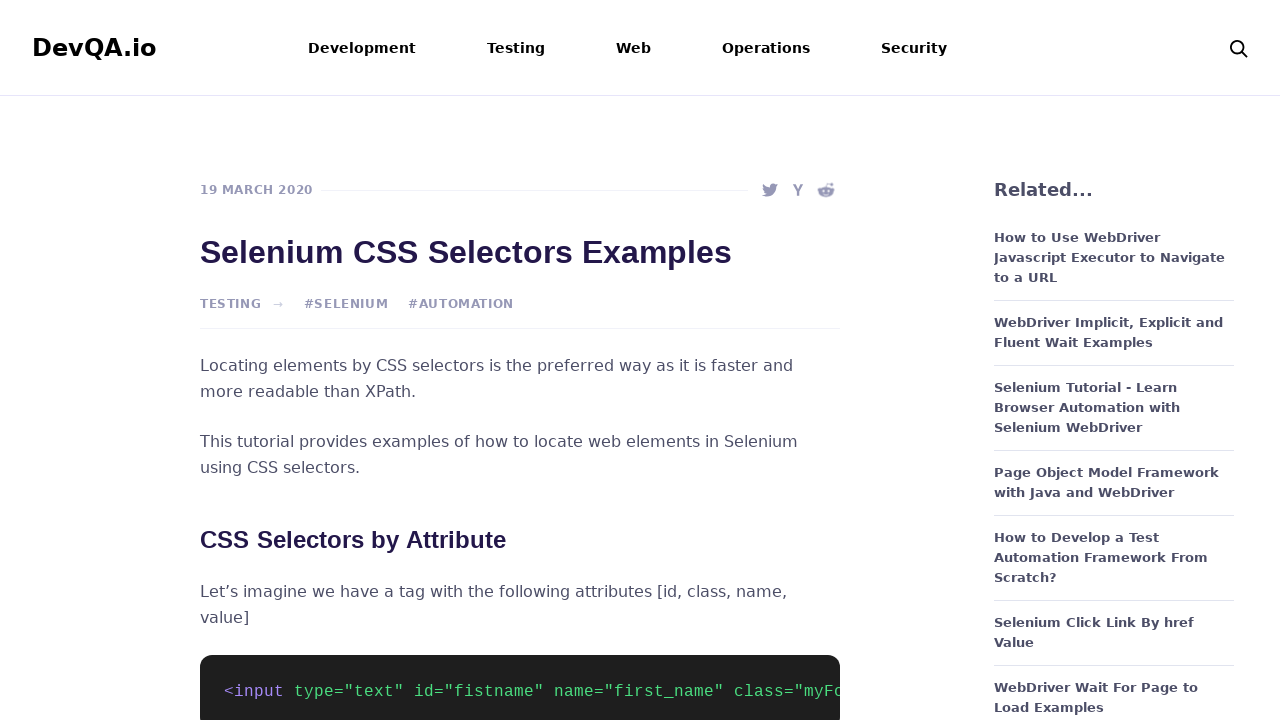